Opens the Slow Calculator, performs a 1+1 calculation, waits for the result, and verifies the answer is 2

Starting URL: https://bonigarcia.dev/selenium-webdriver-java/

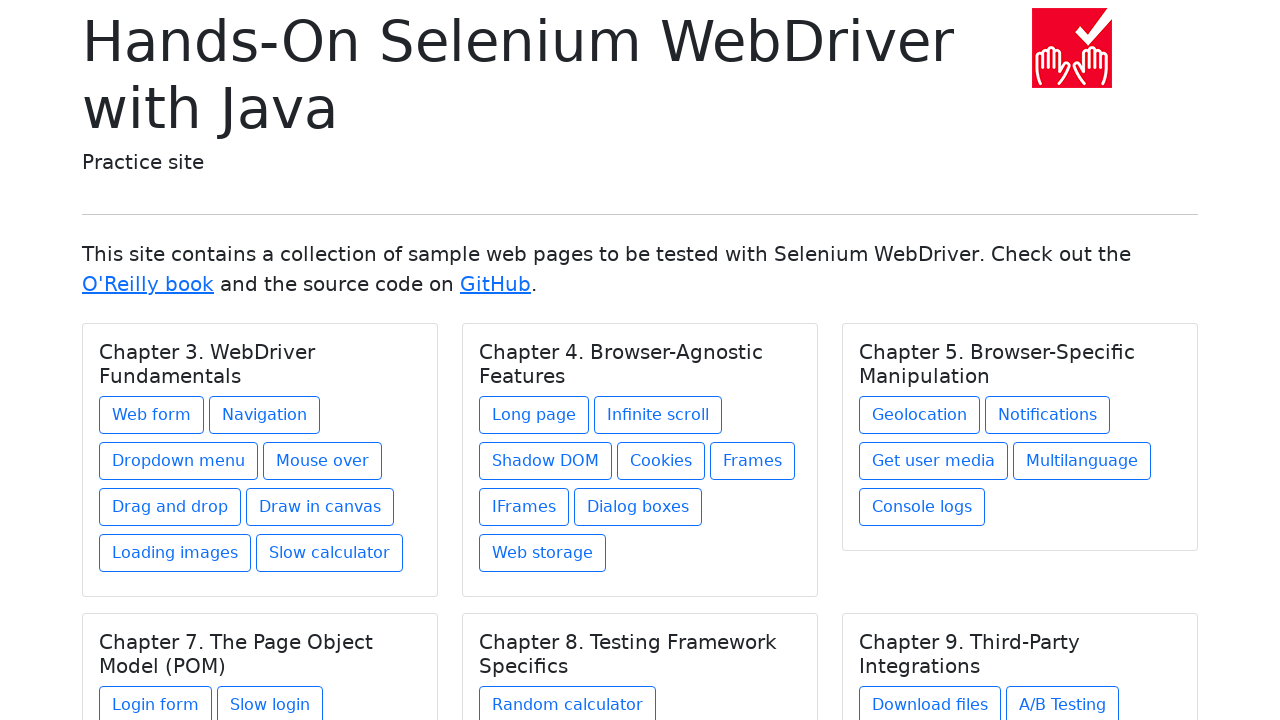

Clicked on Slow calculator link at (330, 553) on a:has-text('Slow calculator')
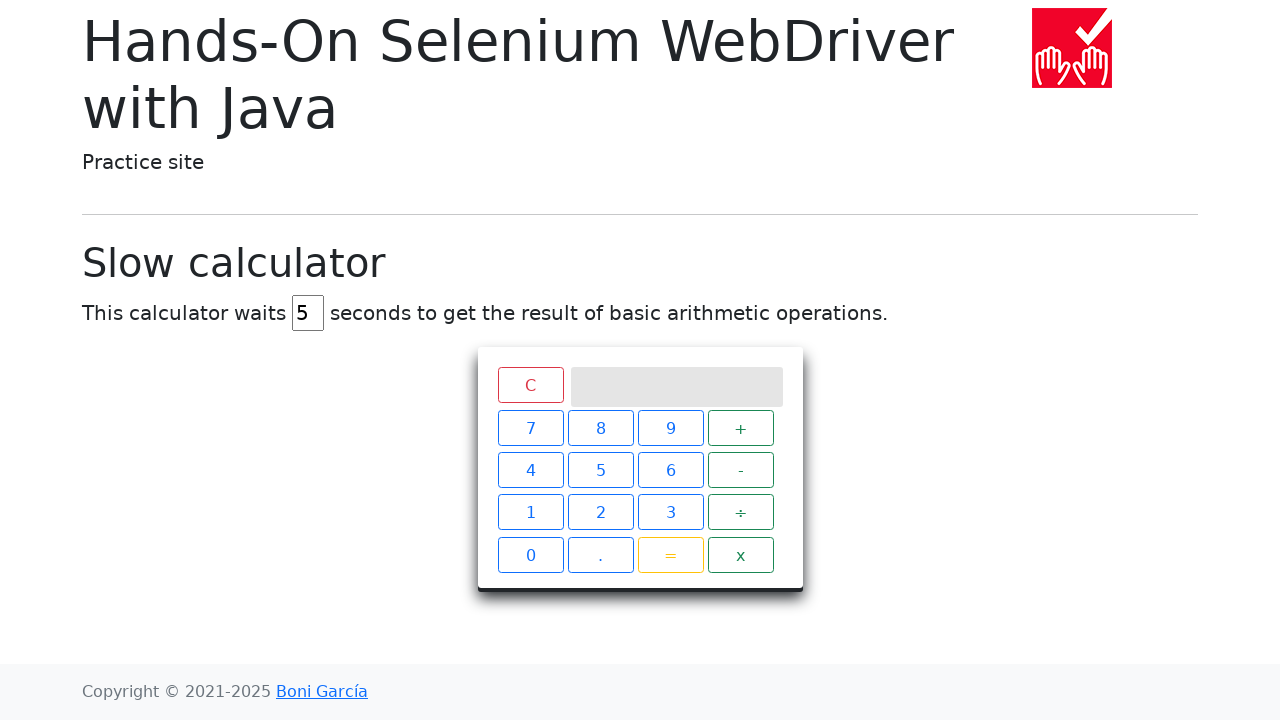

Clicked 1 button at (530, 526) on div.keys >> span:has-text('1')
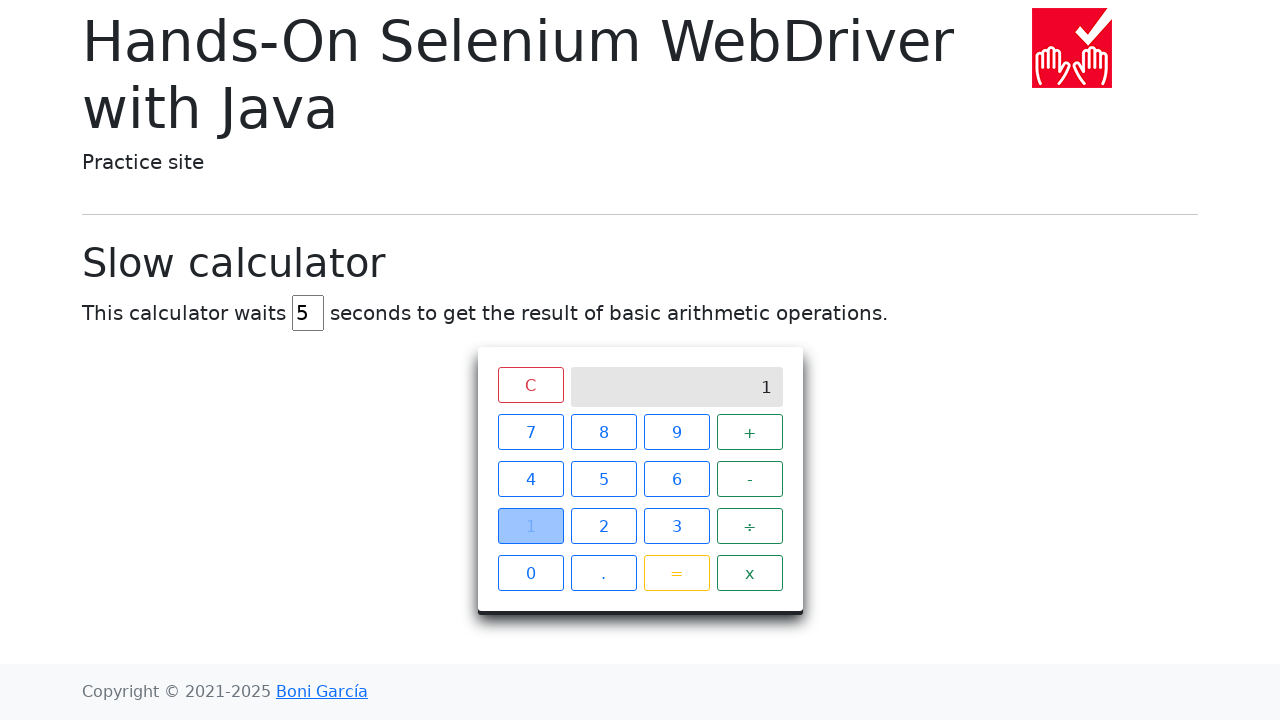

Clicked + button at (750, 432) on div.keys >> span:has-text('+')
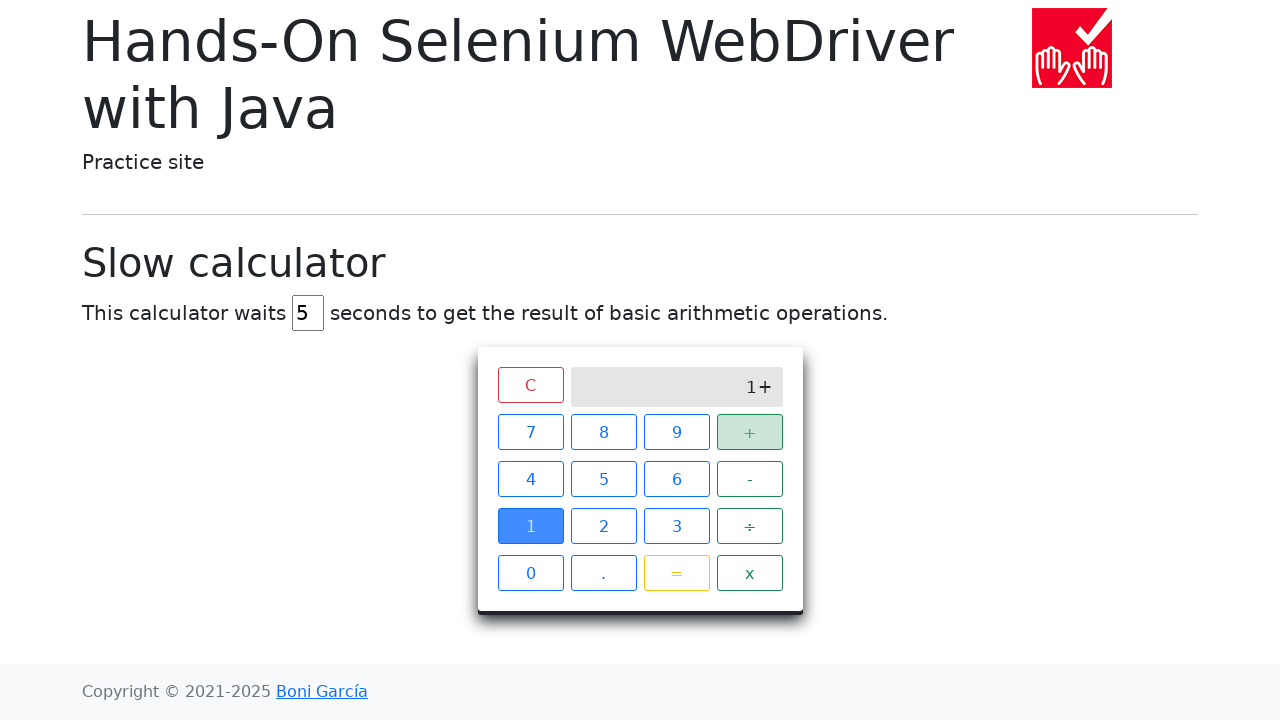

Clicked 1 button again at (530, 526) on div.keys >> span:has-text('1')
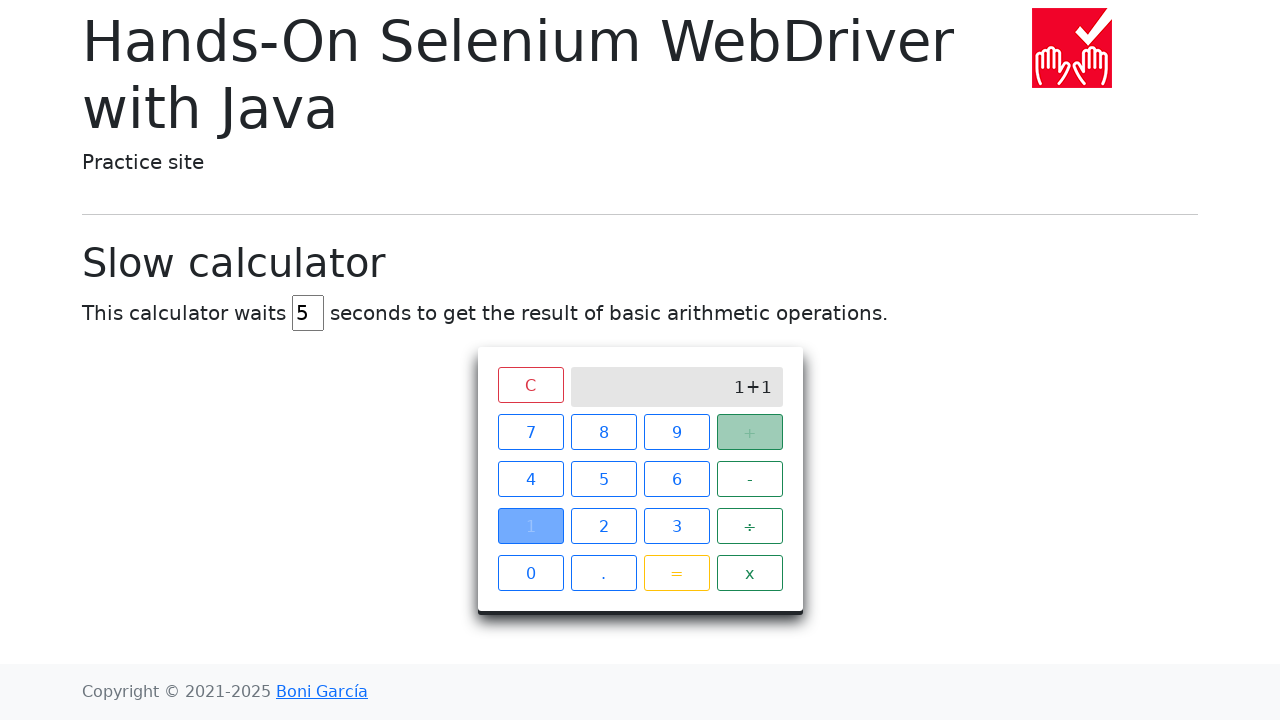

Clicked = button to calculate result at (676, 573) on div.keys >> span:has-text('=')
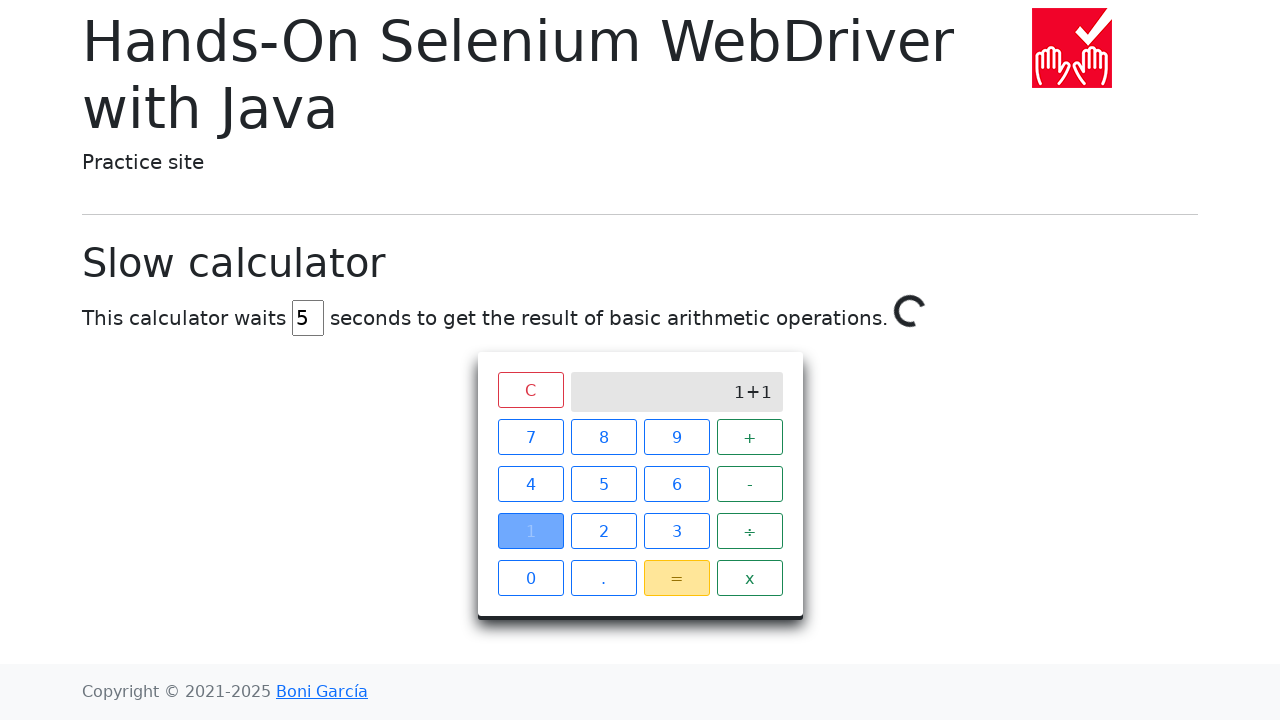

Waited 5 seconds for calculation to complete
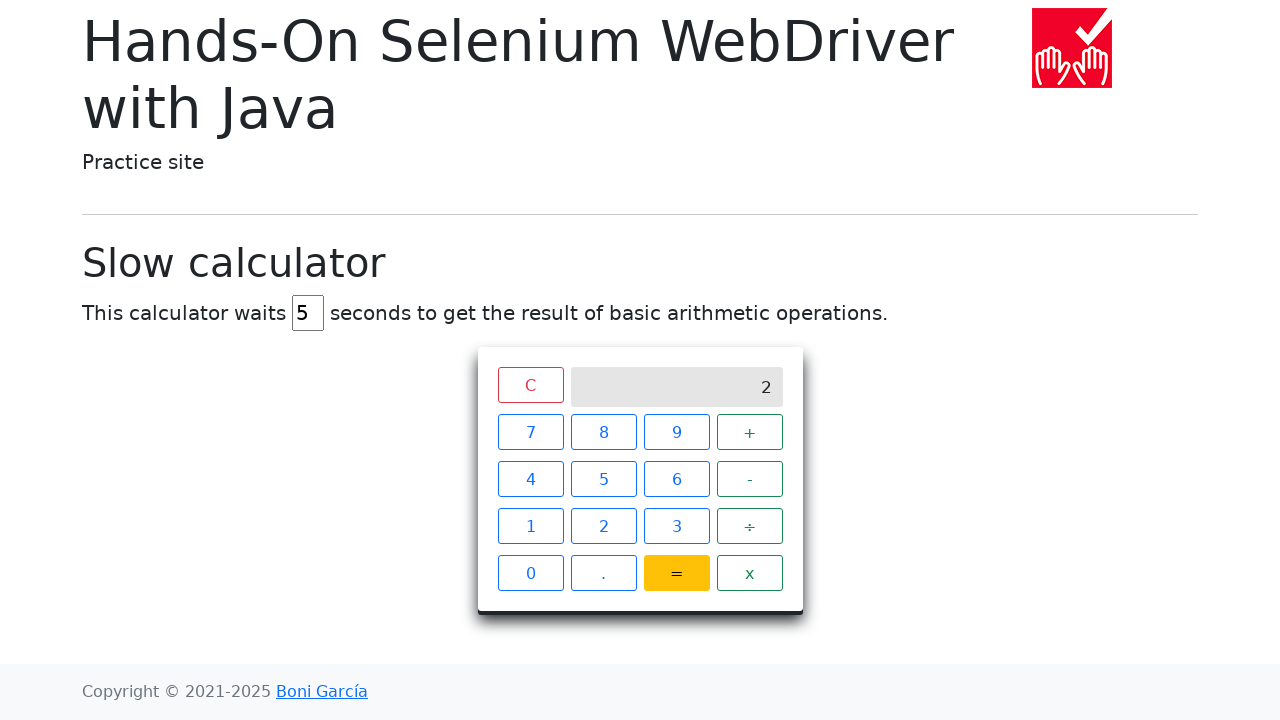

Located result element on screen
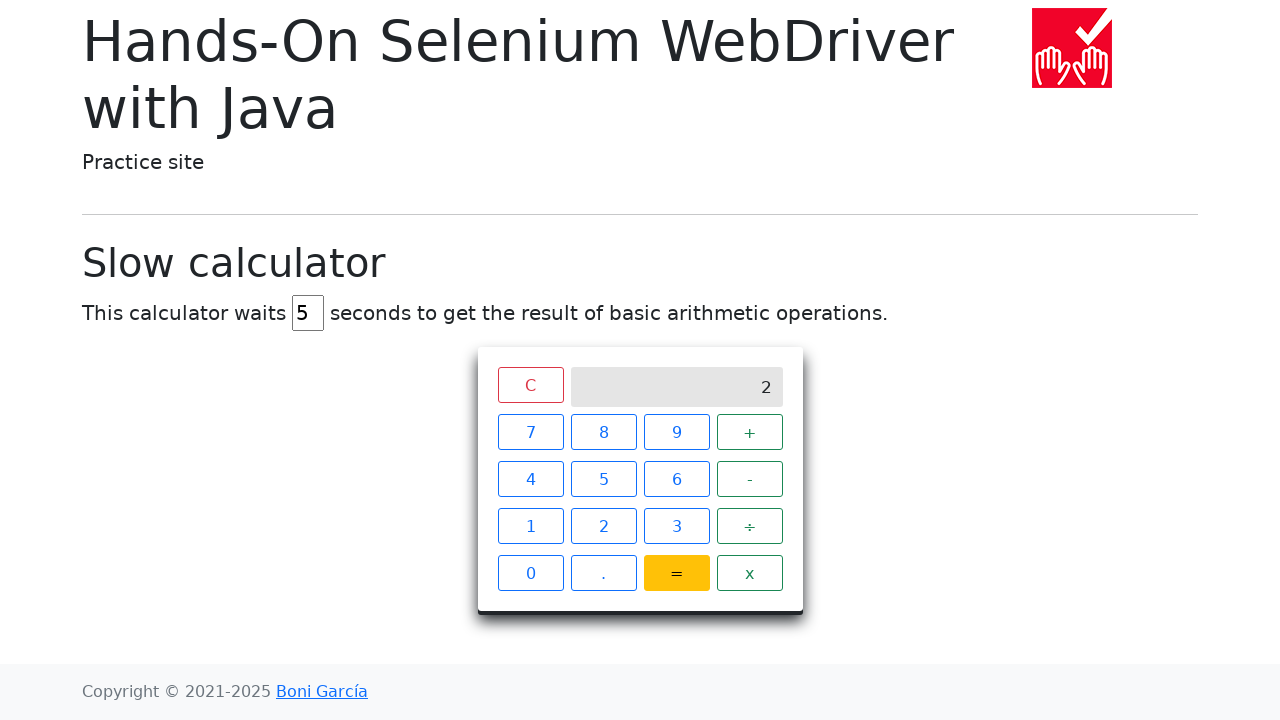

Verified calculation result equals 2
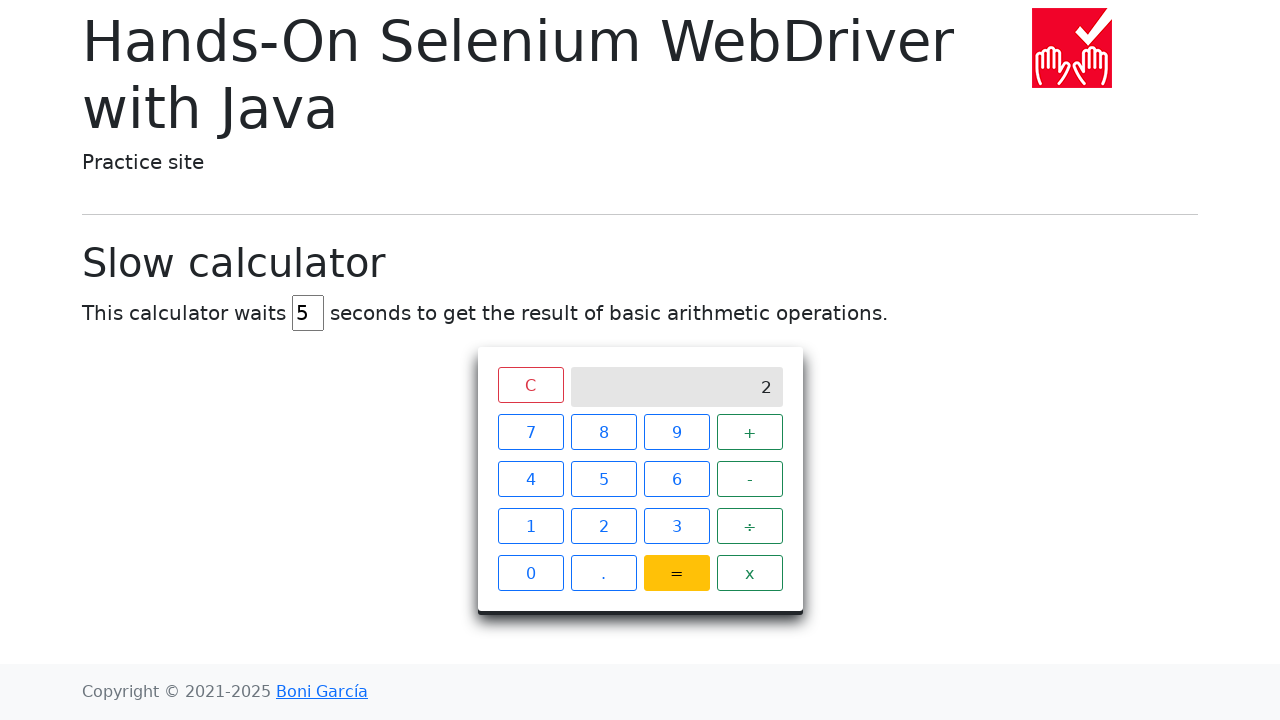

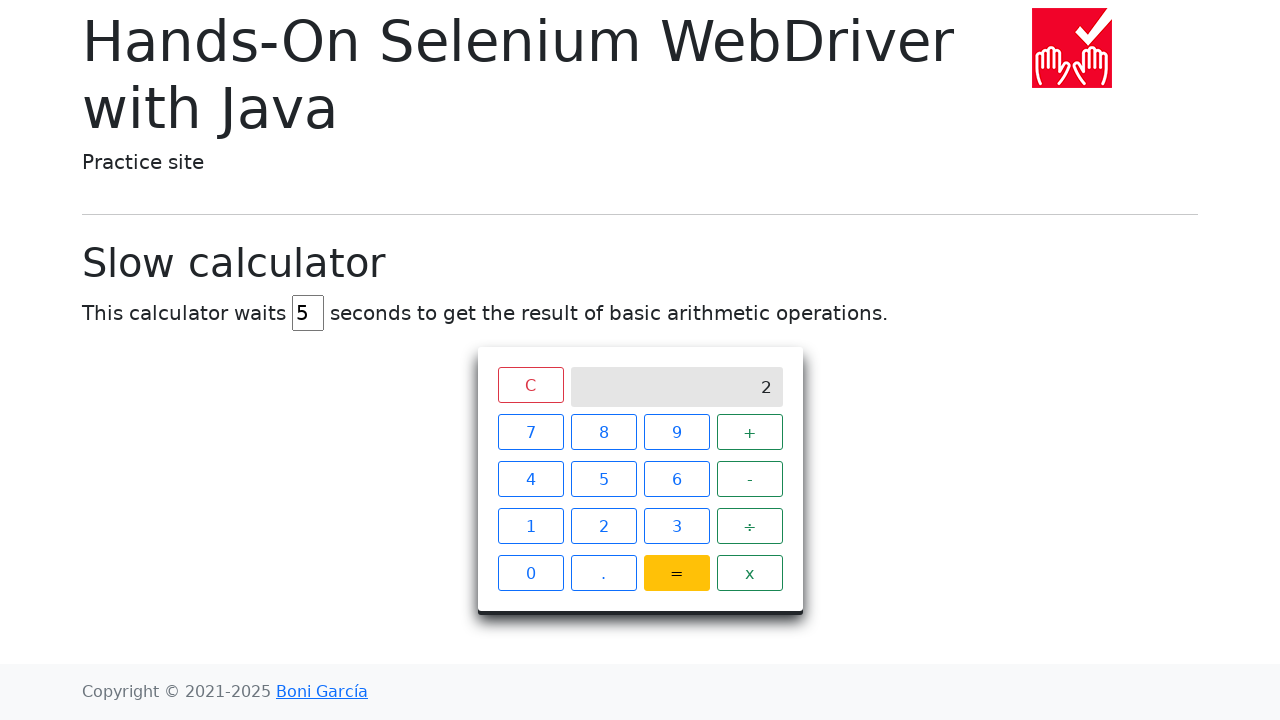